Tests navigation to the Elements section and interacts with icon elements on the DemoQA website

Starting URL: https://demoqa.com/

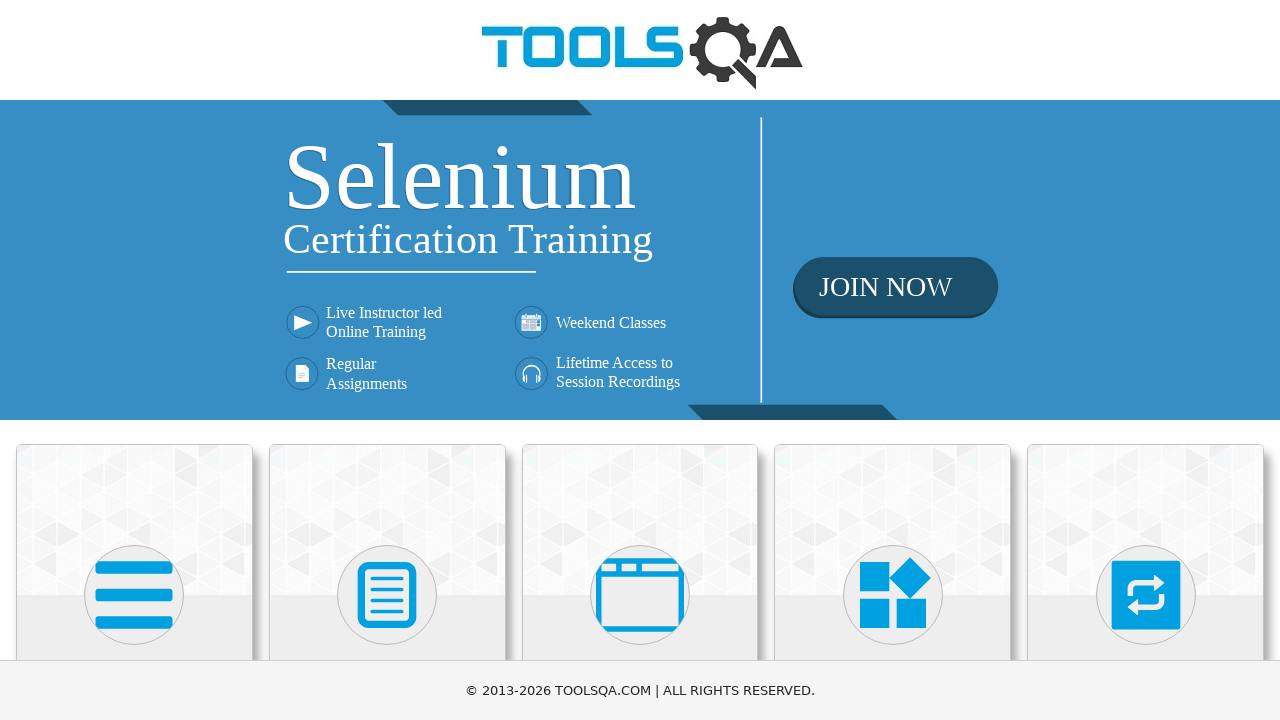

Clicked on Elements section at (134, 360) on xpath=//h5[text()='Elements']
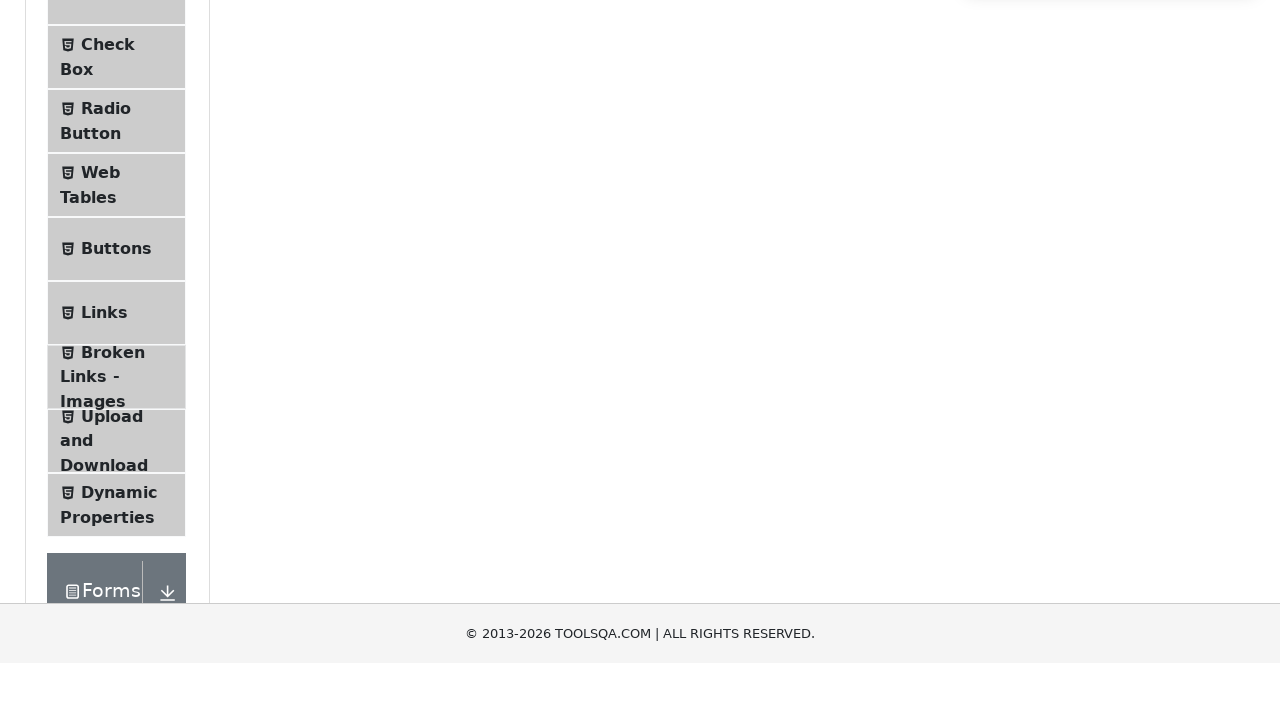

Clicked on first icon element at (196, 189) on (//div[contains(@class,'icon')])[1]
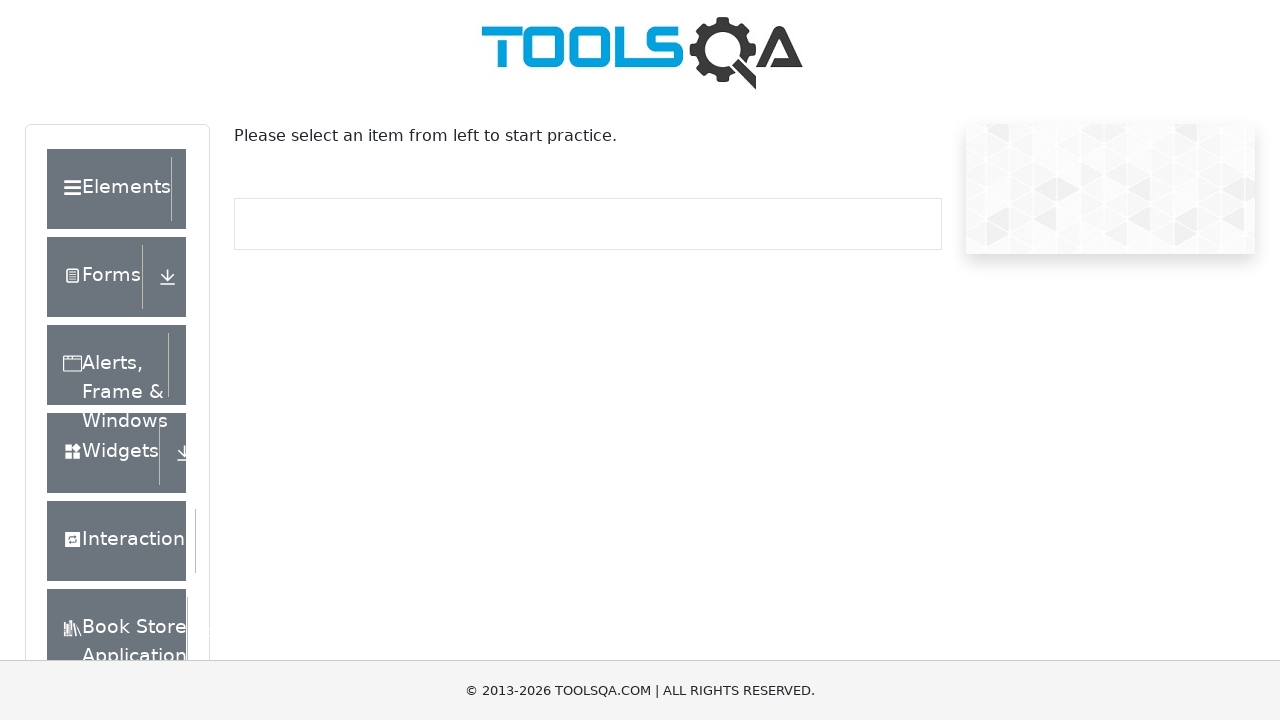

Clicked on SVG element at (196, 190) on (//*[name()='svg'][contains(@stroke,'currentColor')])[2]
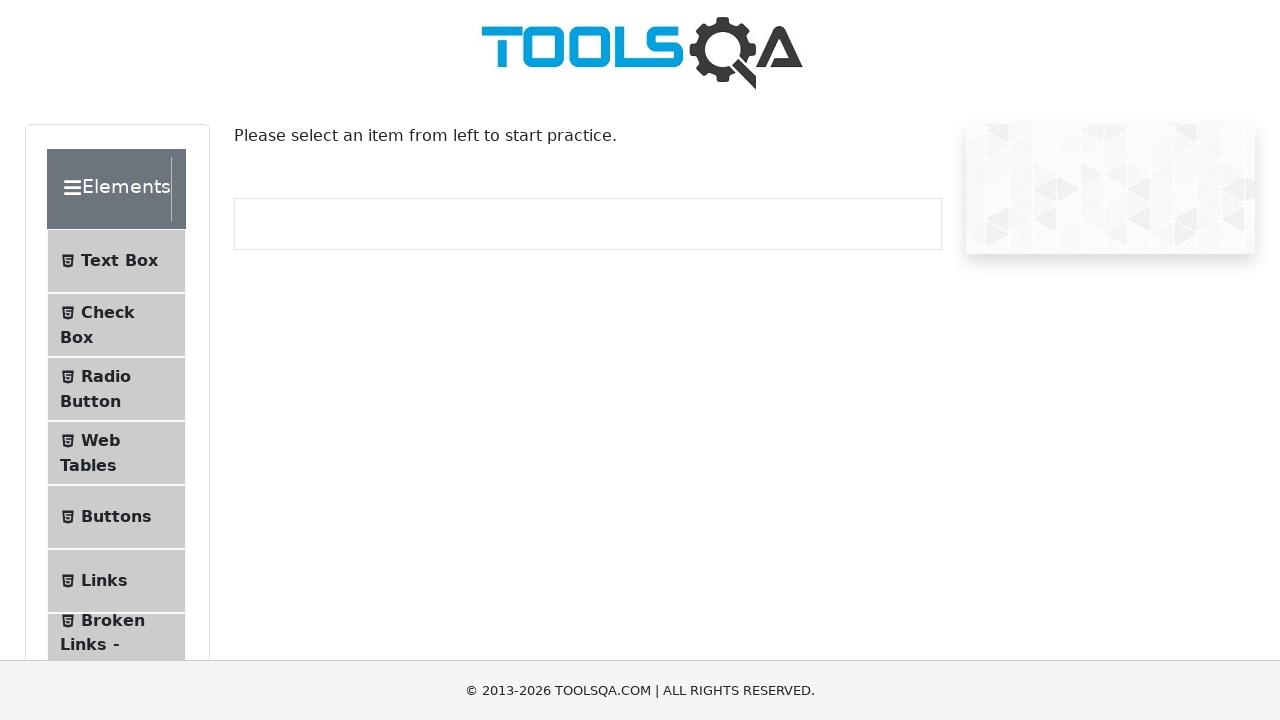

Waited 2 seconds for page to stabilize
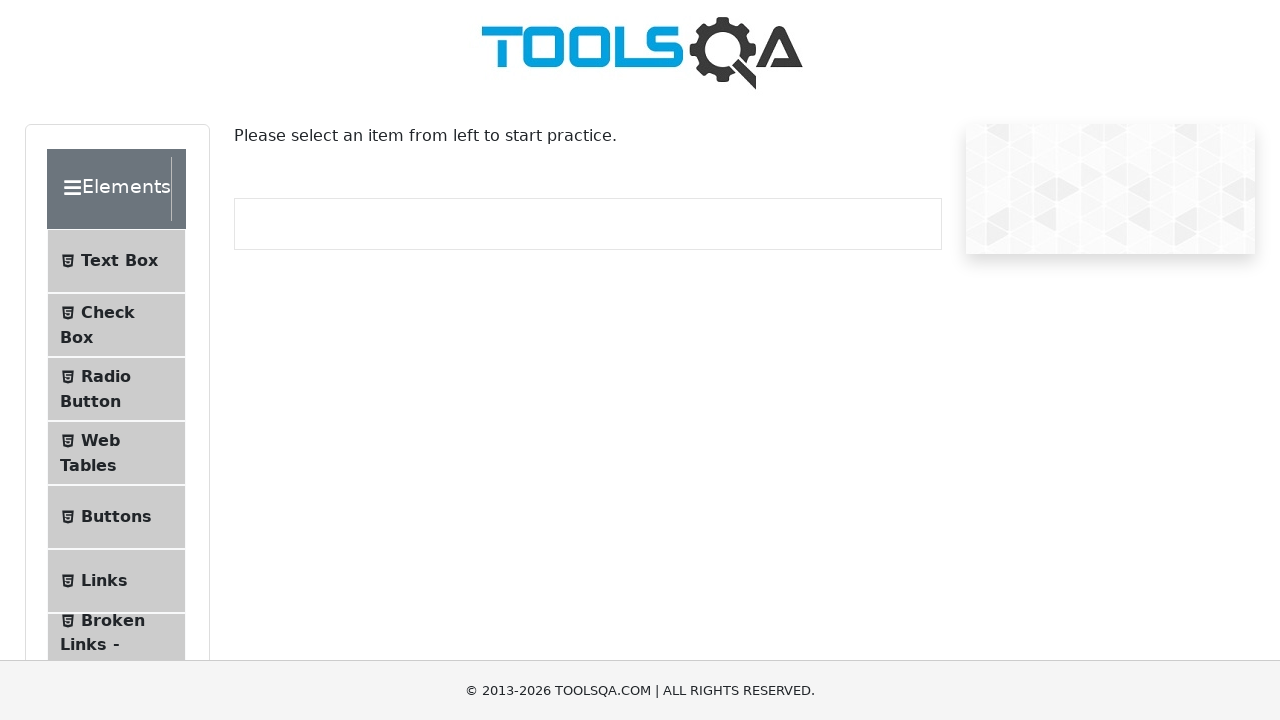

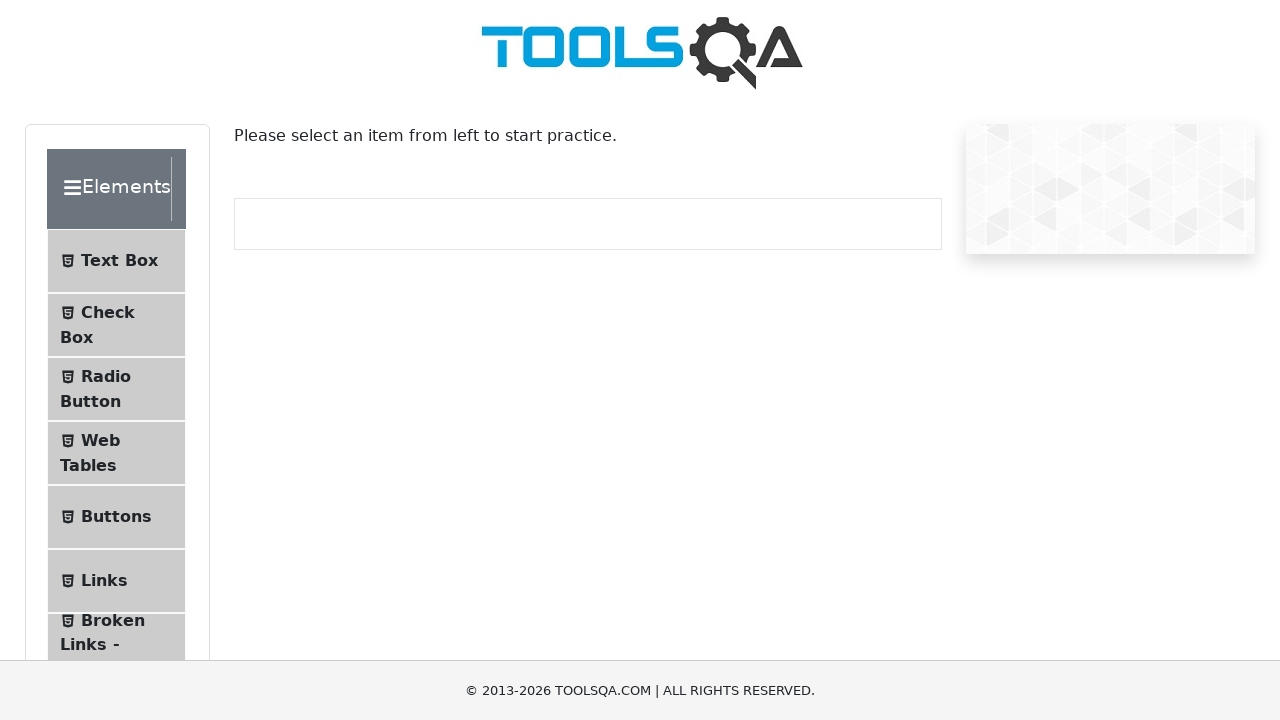